Tests handling of multiple browser windows/popups by clicking a button to open a new window, switching to the child window to fill a text field, then switching back to the main window to verify content.

Starting URL: https://skpatro.github.io/demo/links/

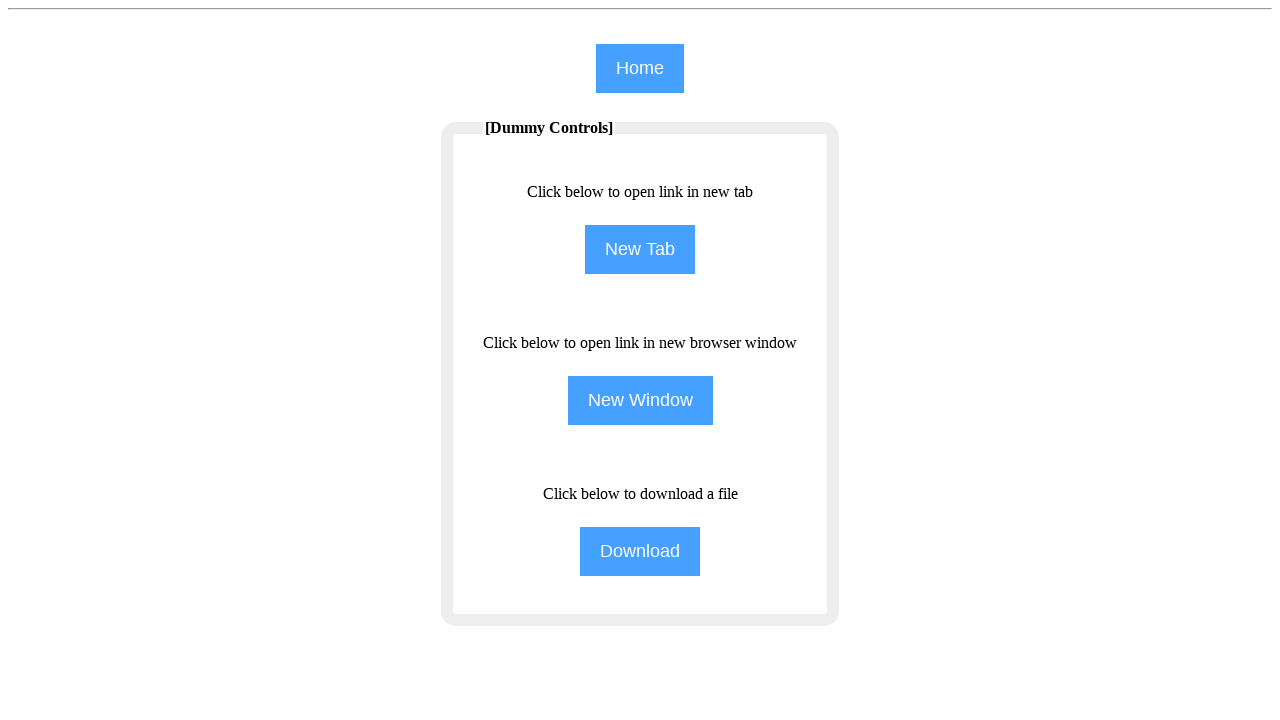

Clicked button to open new window at (640, 400) on input[name='NewWindow']
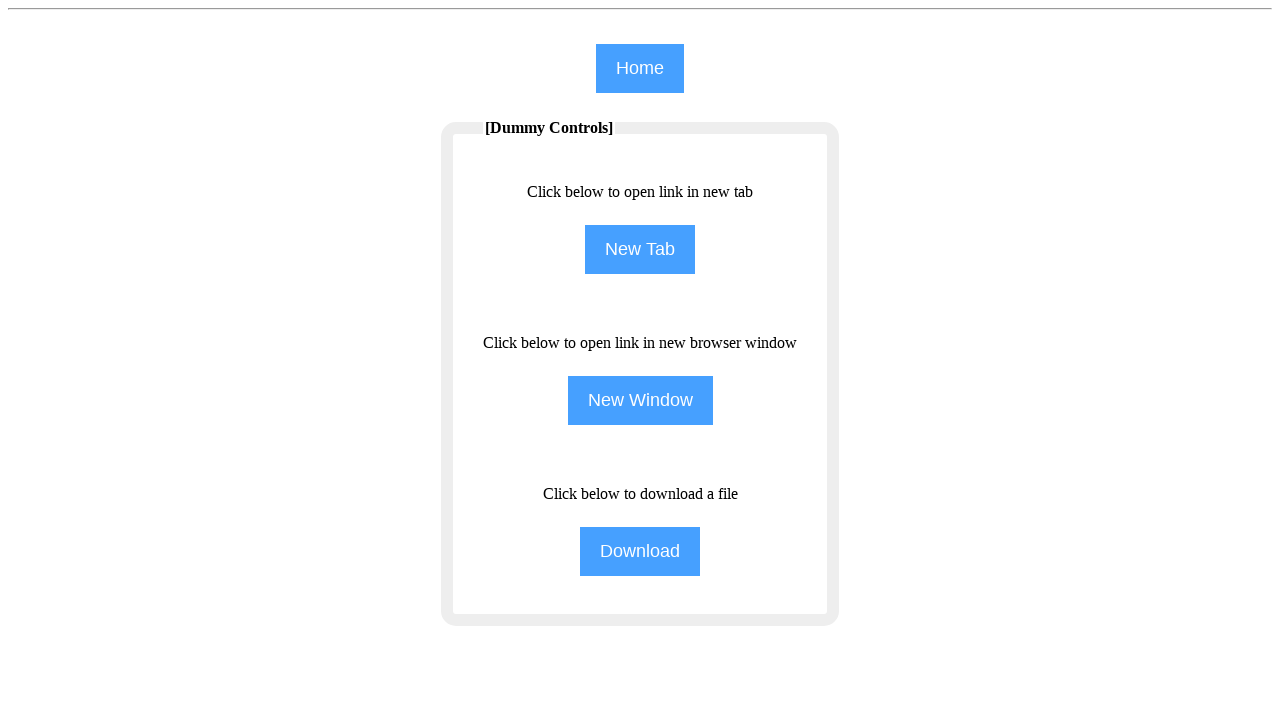

Child window/popup opened and captured
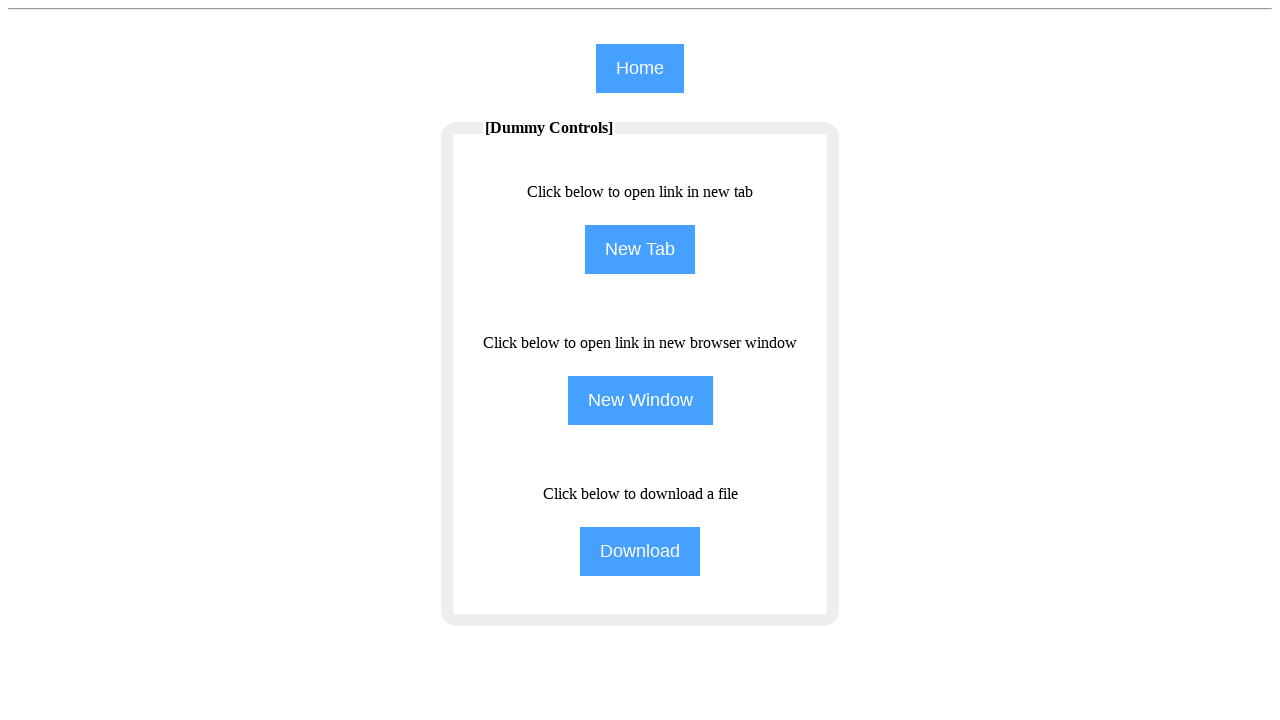

Child window page loaded completely
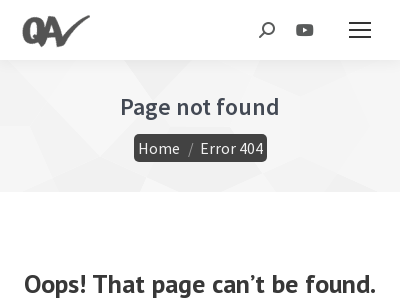

Filled 4th text input in child window with 'Selenium' on (//input[@type='text'])[4]
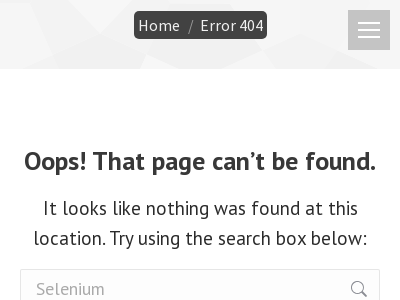

Switched back to main window
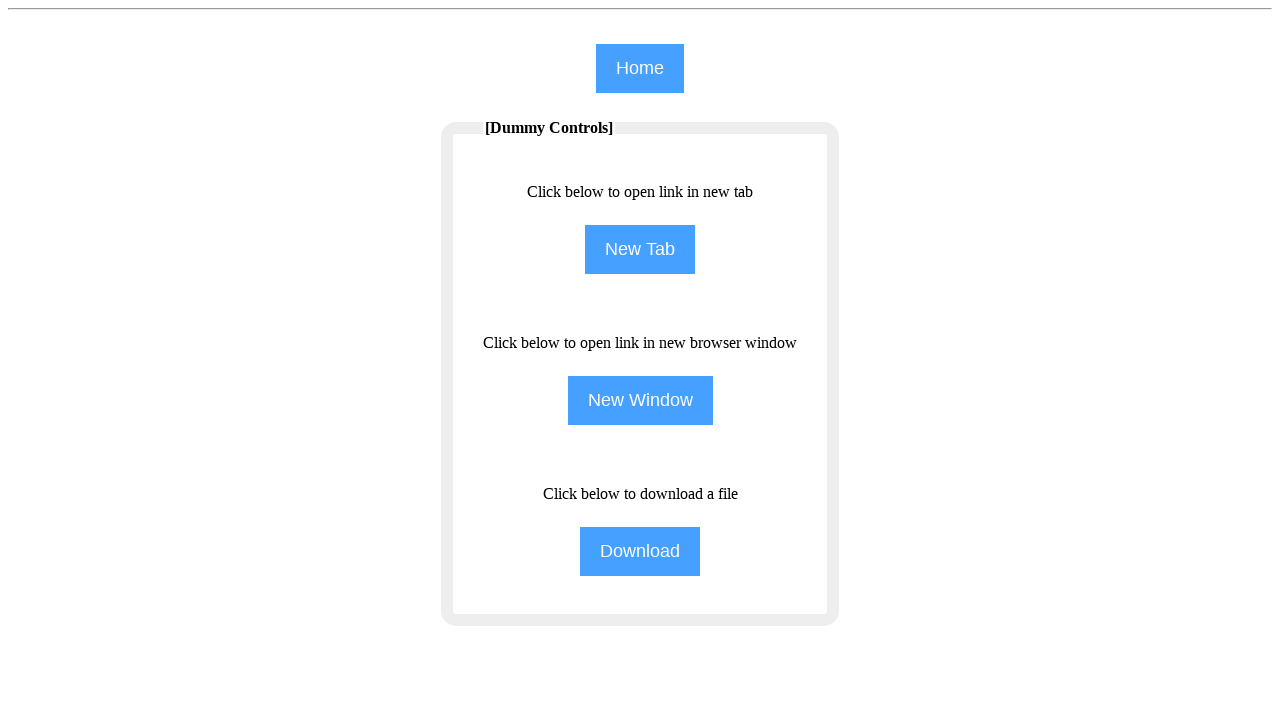

Verified text element exists in main window
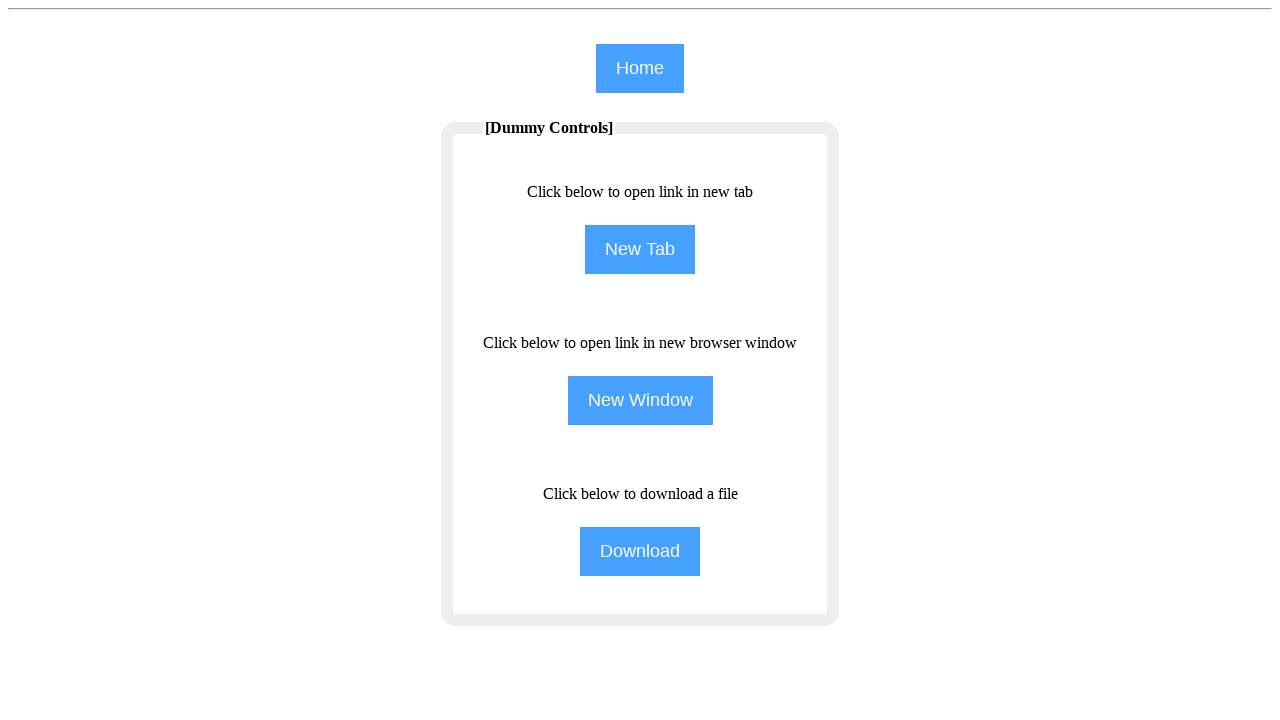

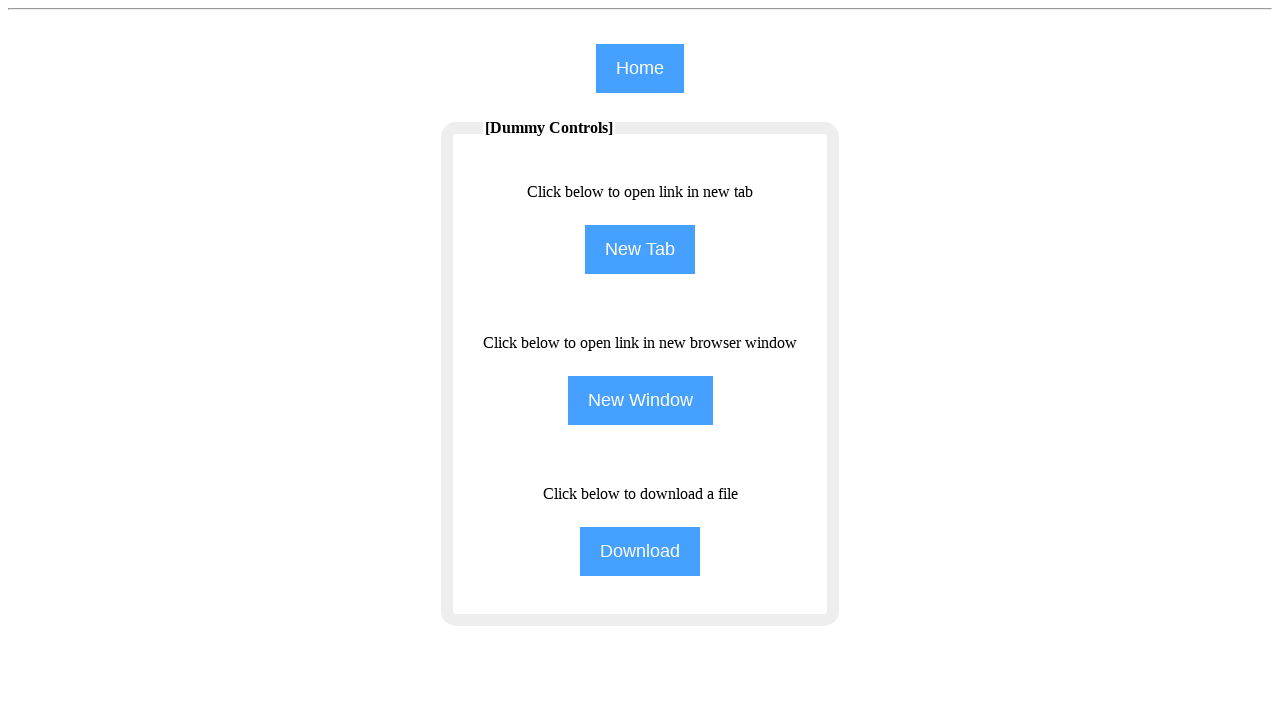